Tests the contact form submission flow by filling in mandatory fields and submitting the form, then verifying the submission is successful by checking for the Back button.

Starting URL: https://jupiter.cloud.planittesting.com/#/

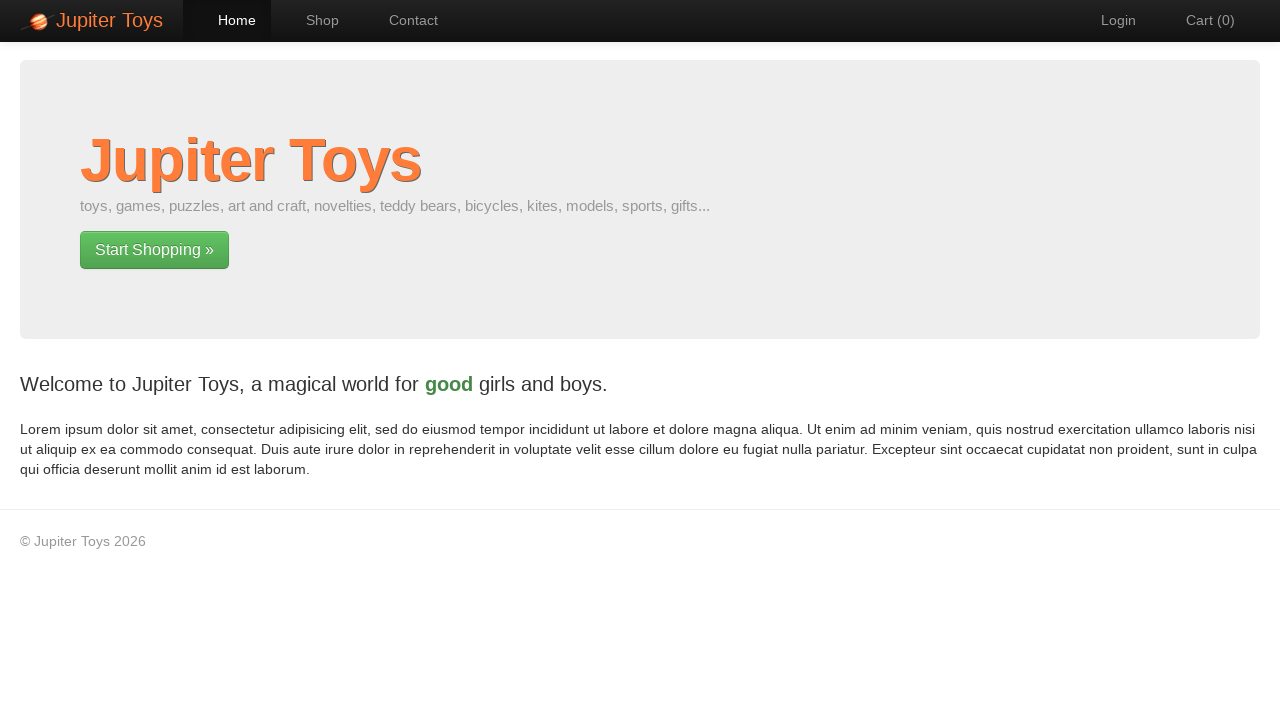

Waited for 'Start Shopping »' link to load
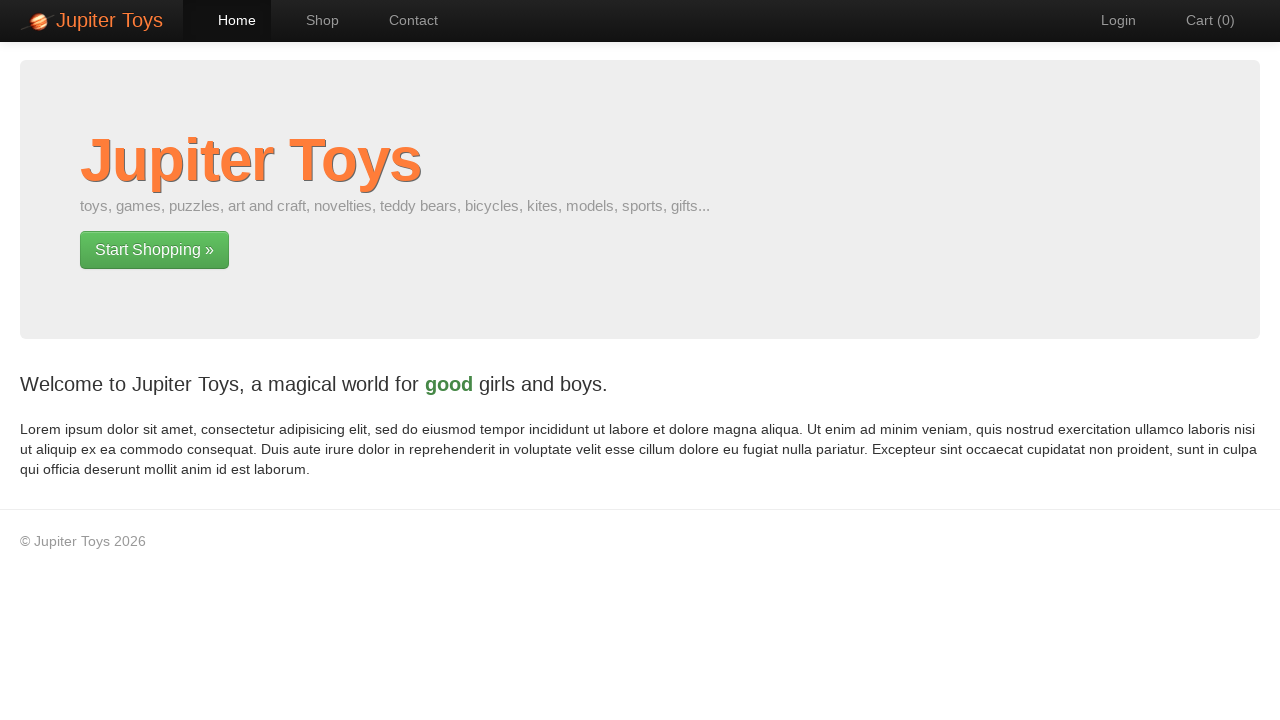

Clicked the Contact link at (404, 20) on xpath=//a[normalize-space()='Contact']
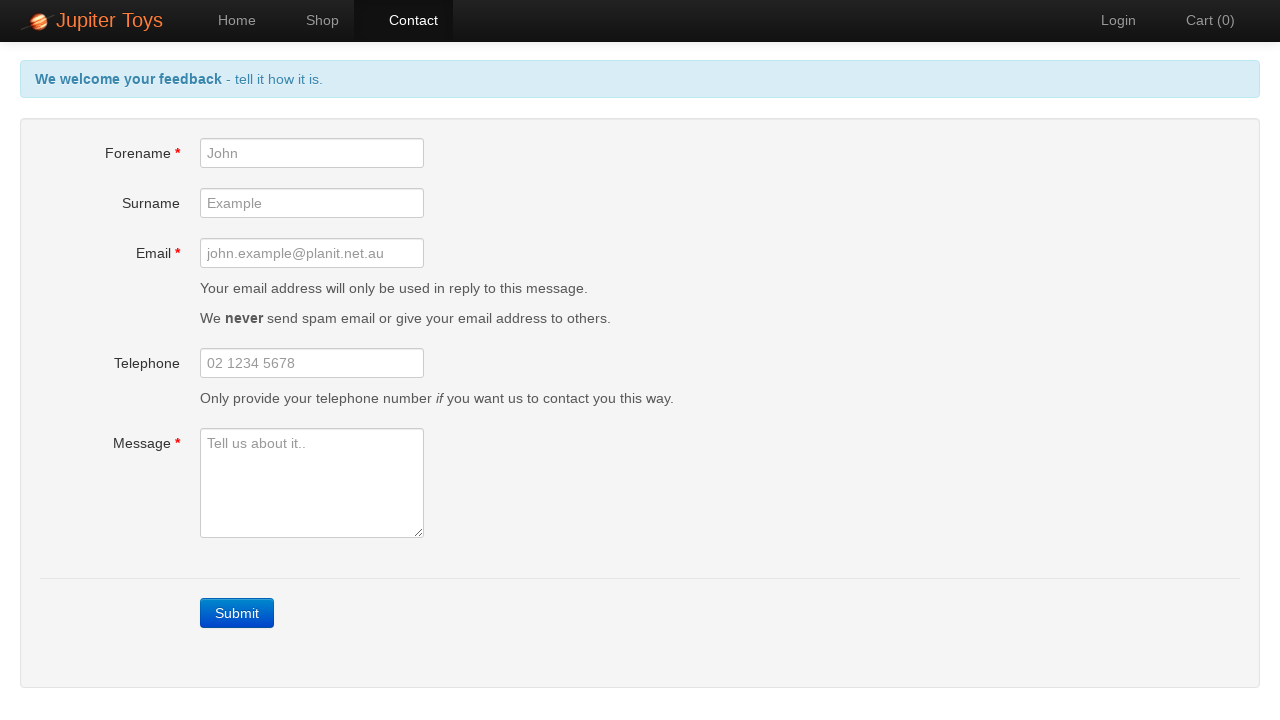

Waited for Submit button to be available
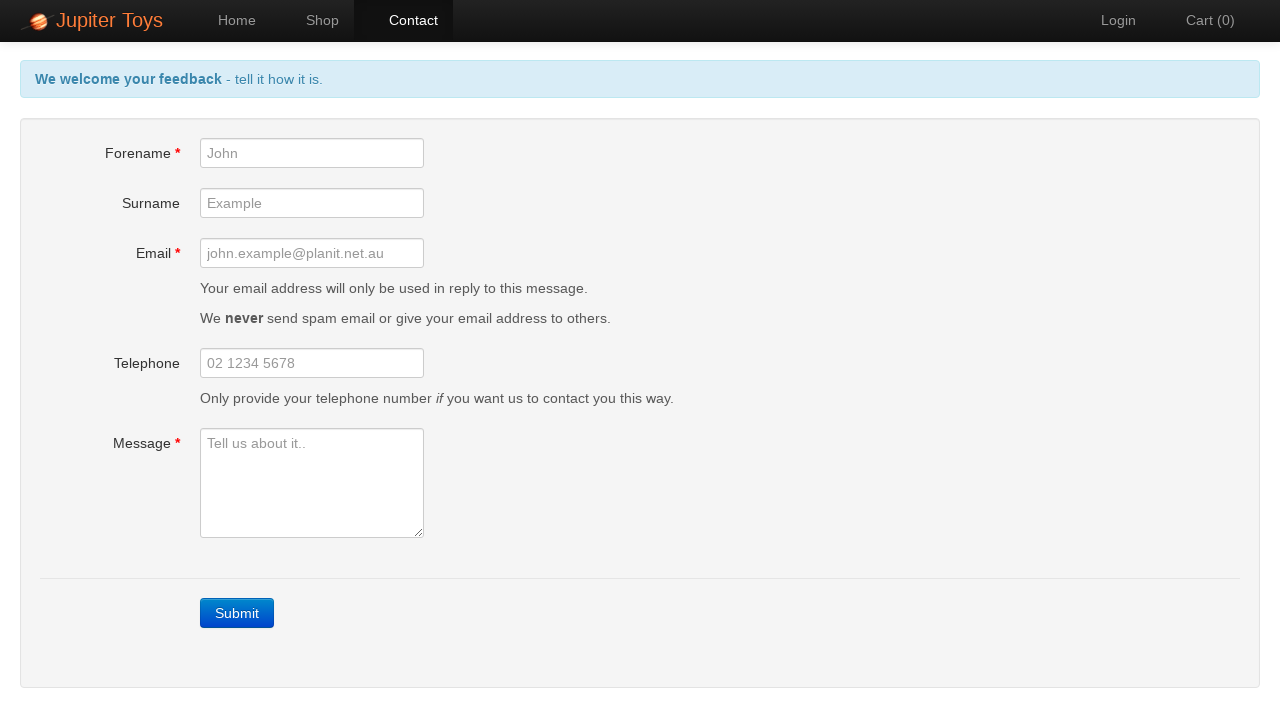

Filled forename field with 'Sarah' on #forename
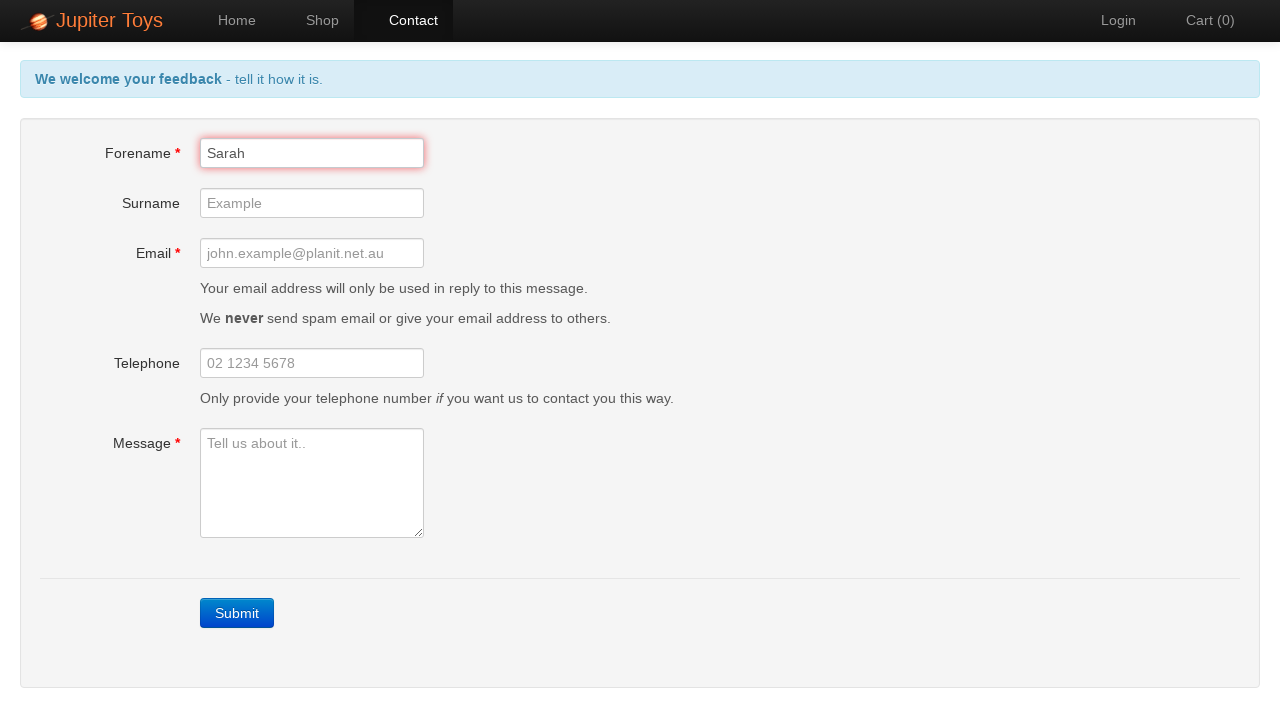

Filled email field with 'sarah@testmail.com' on #email
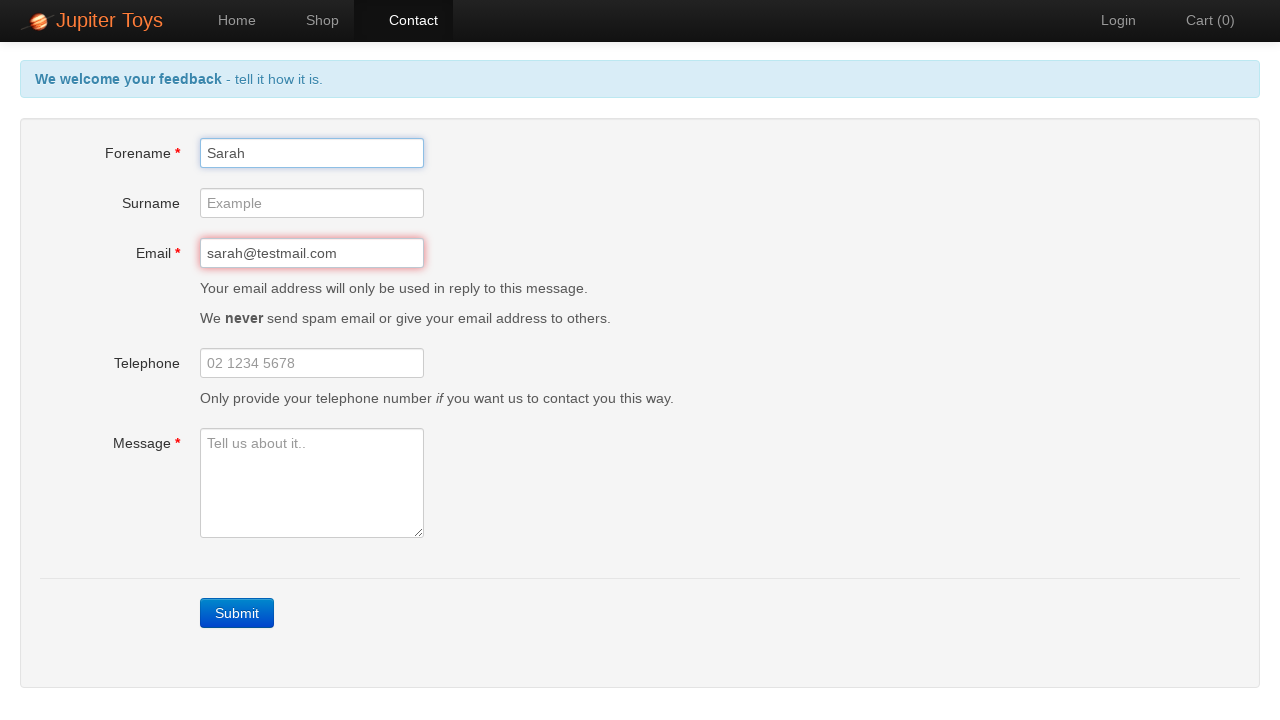

Filled message field with test message on #message
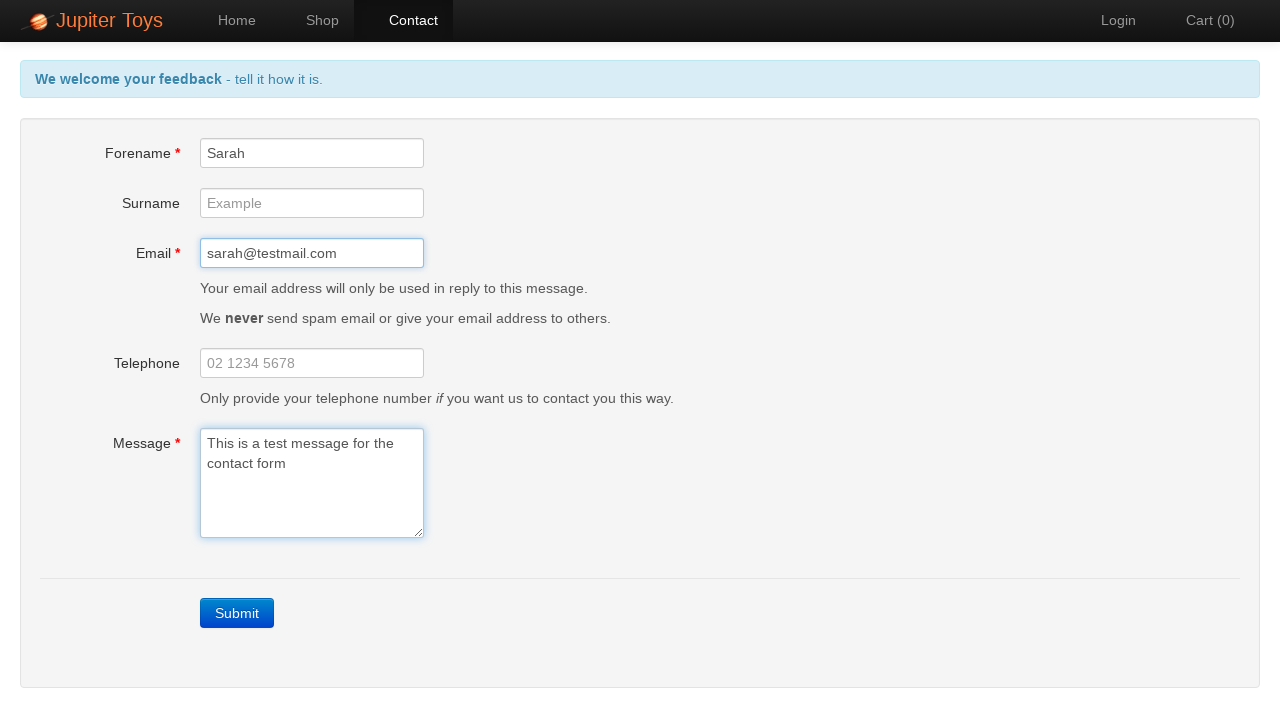

Clicked the Submit button at (237, 613) on xpath=//a[normalize-space()='Submit']
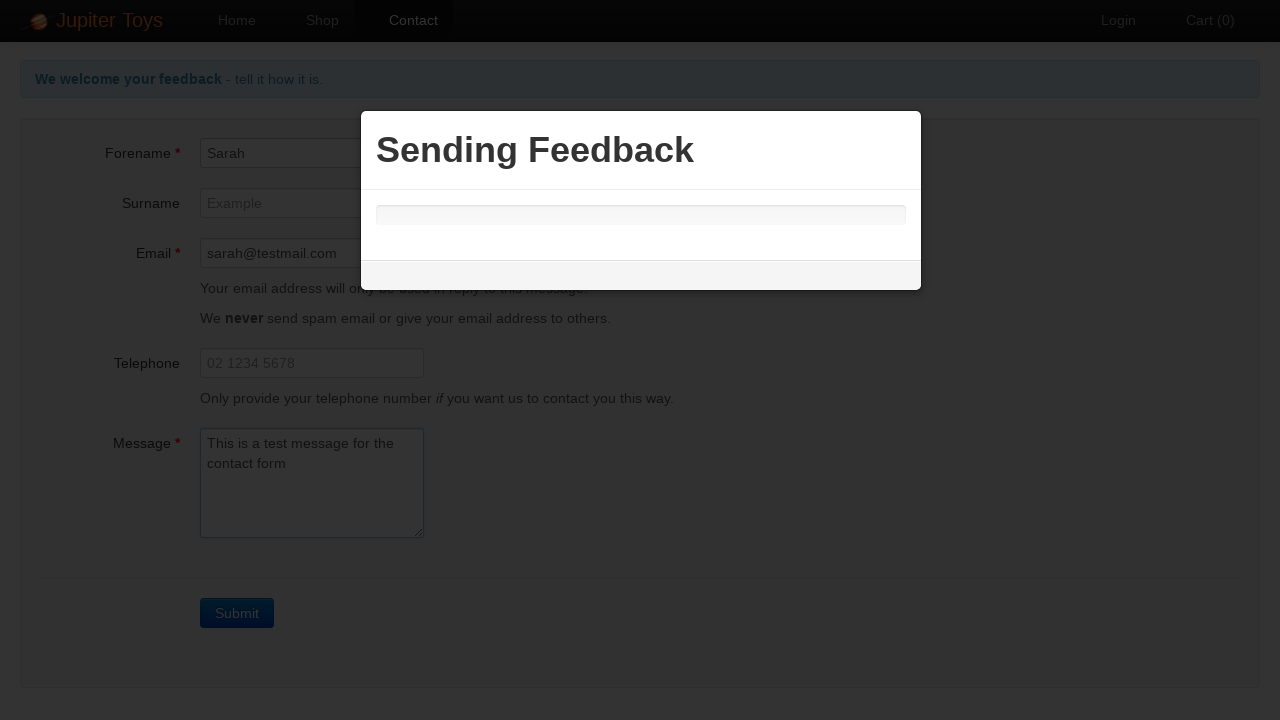

Contact form submission successful - Back button appeared
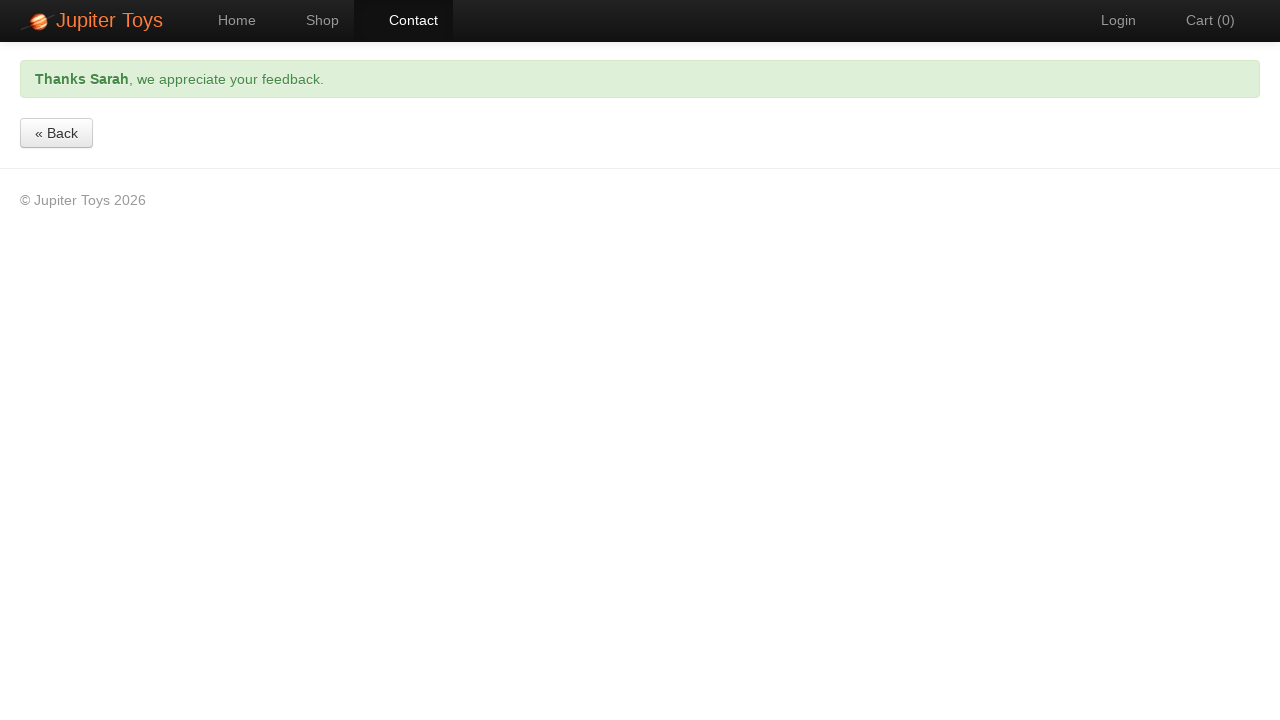

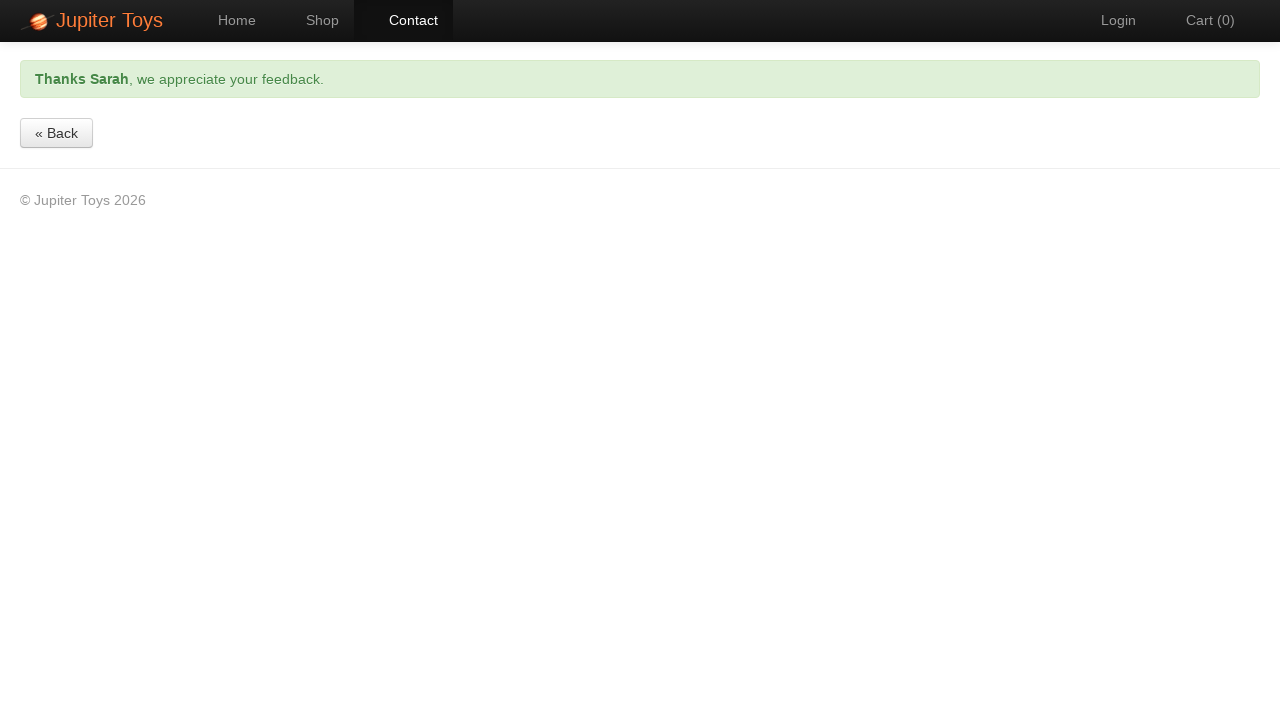